Navigates to an automation practice page and locates all links within the footer section to verify they are present and accessible

Starting URL: https://rahulshettyacademy.com/AutomationPractice/

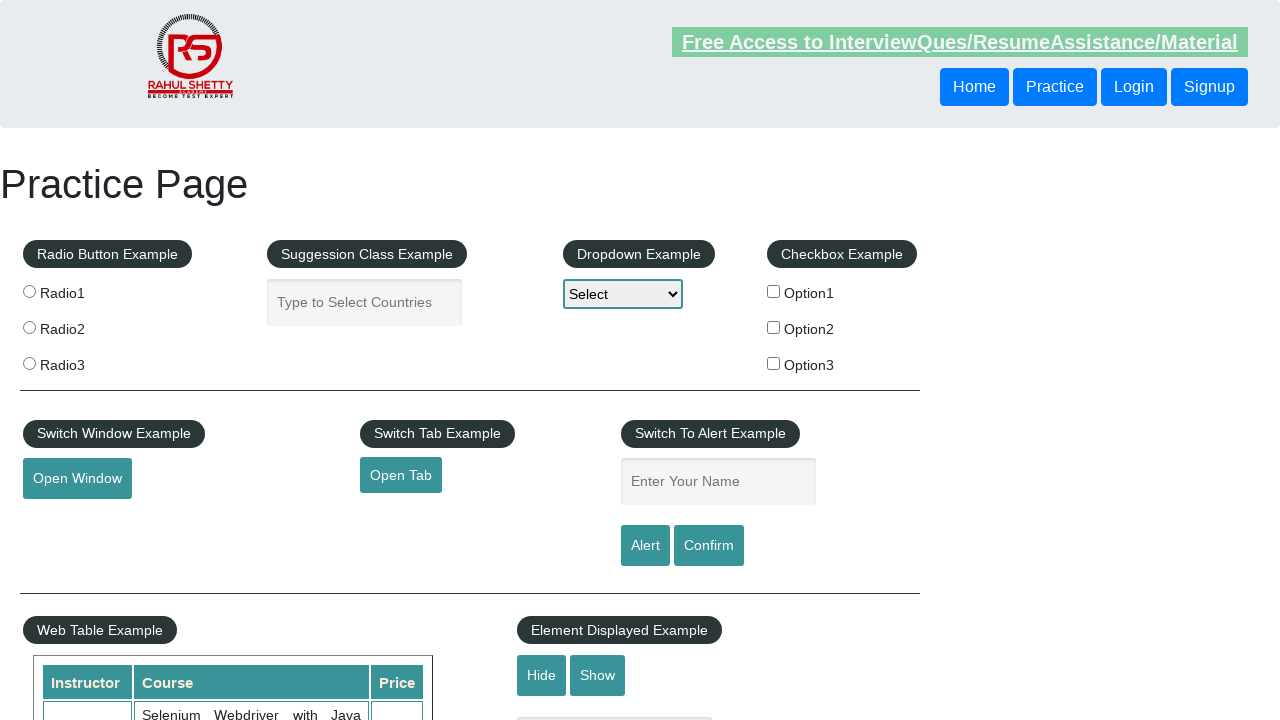

Waited for footer section with id 'gf-BIG' to be visible
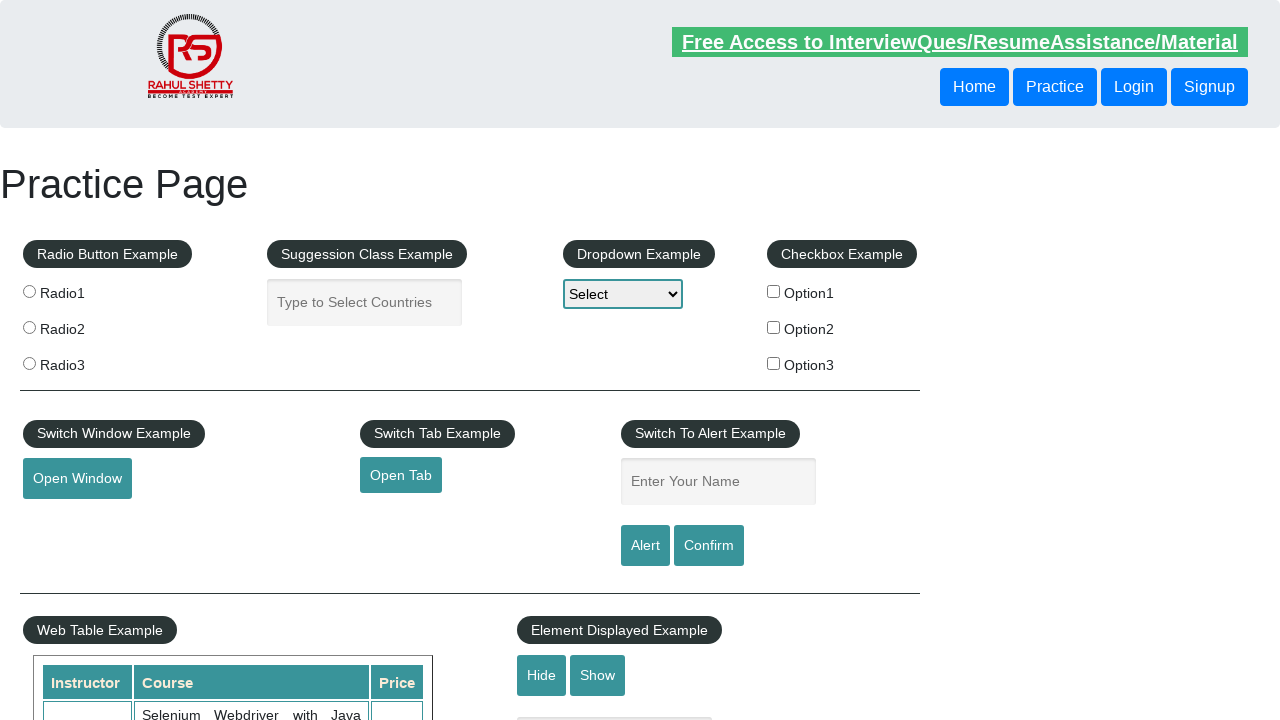

Located footer section element
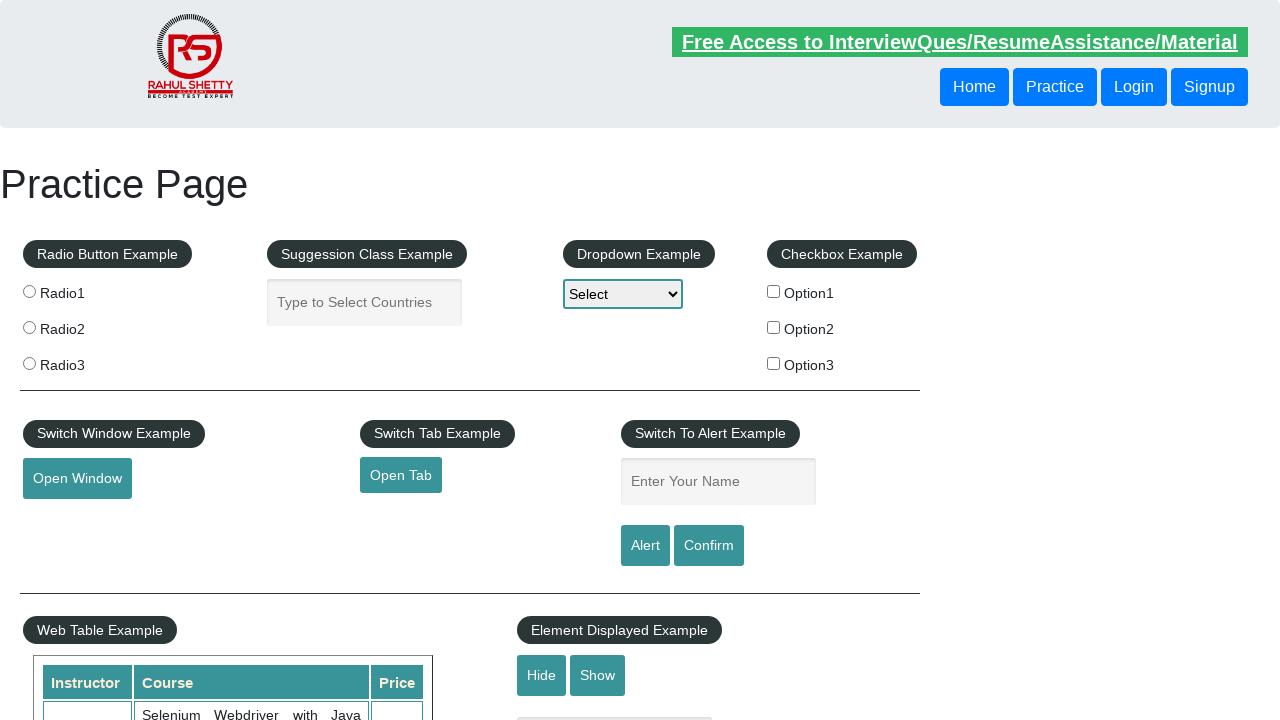

Found 20 links in the footer section
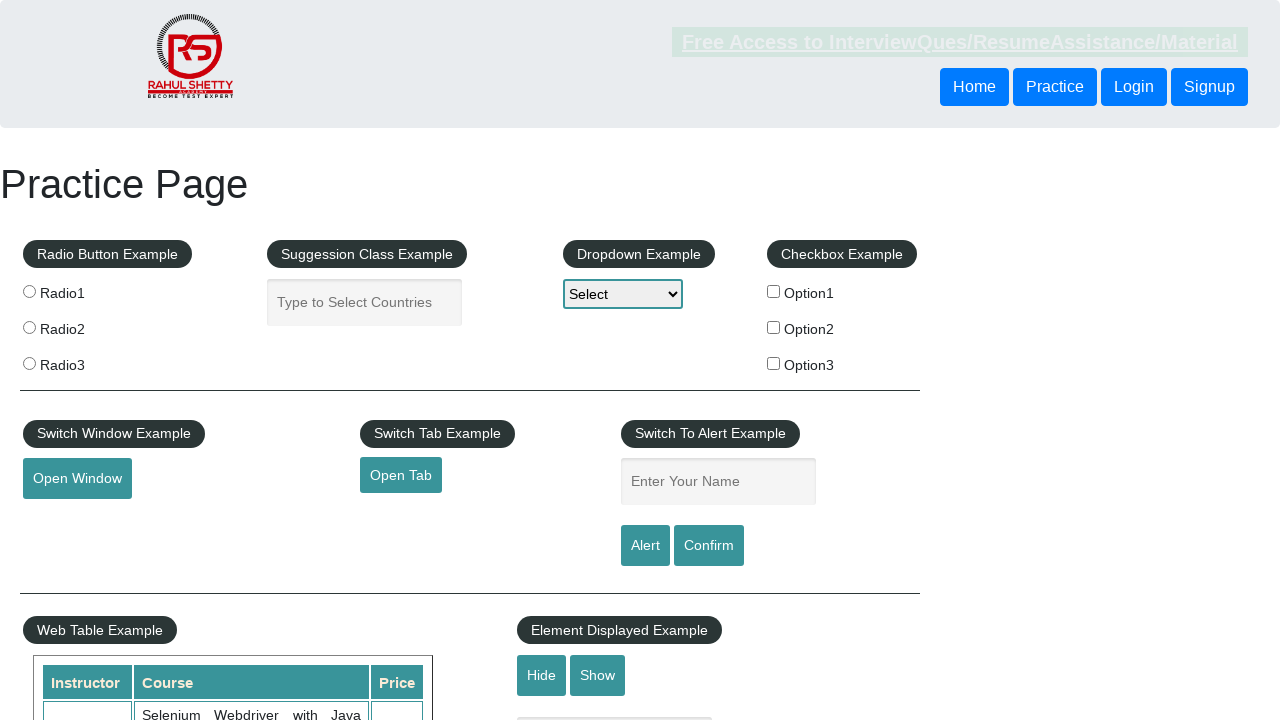

Verified that footer contains at least one link
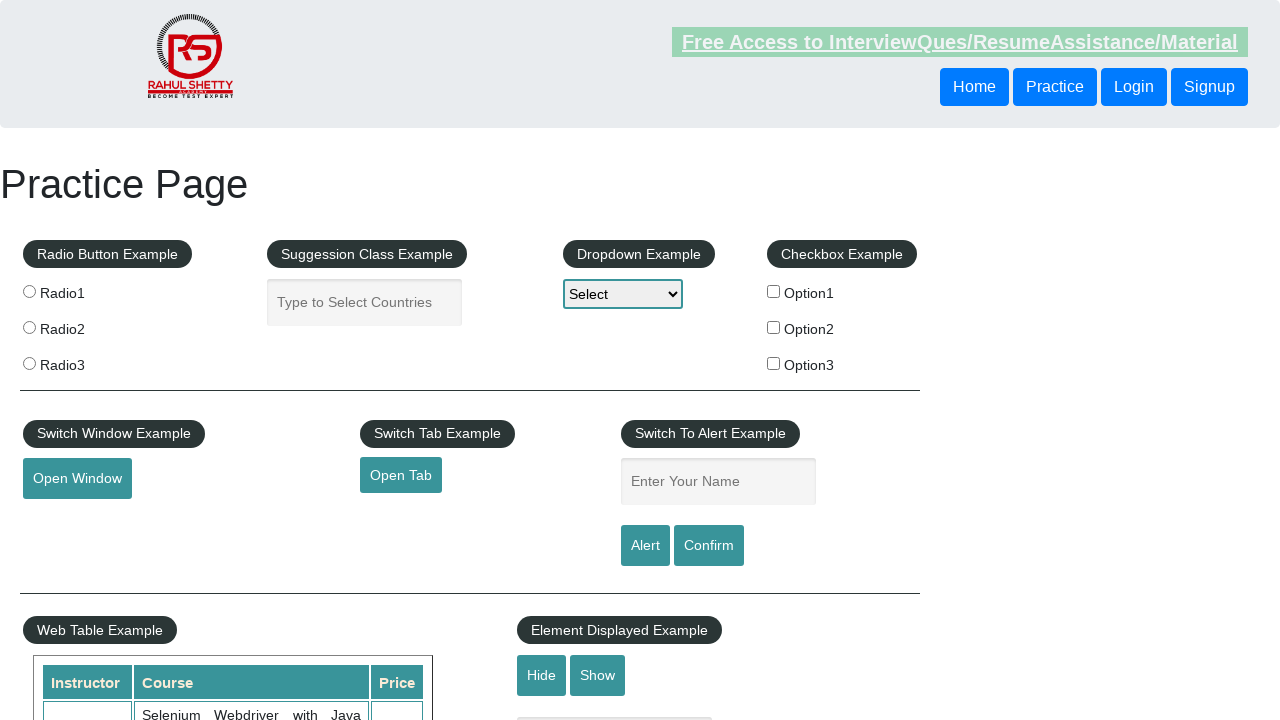

Retrieved href attribute from link 1: #
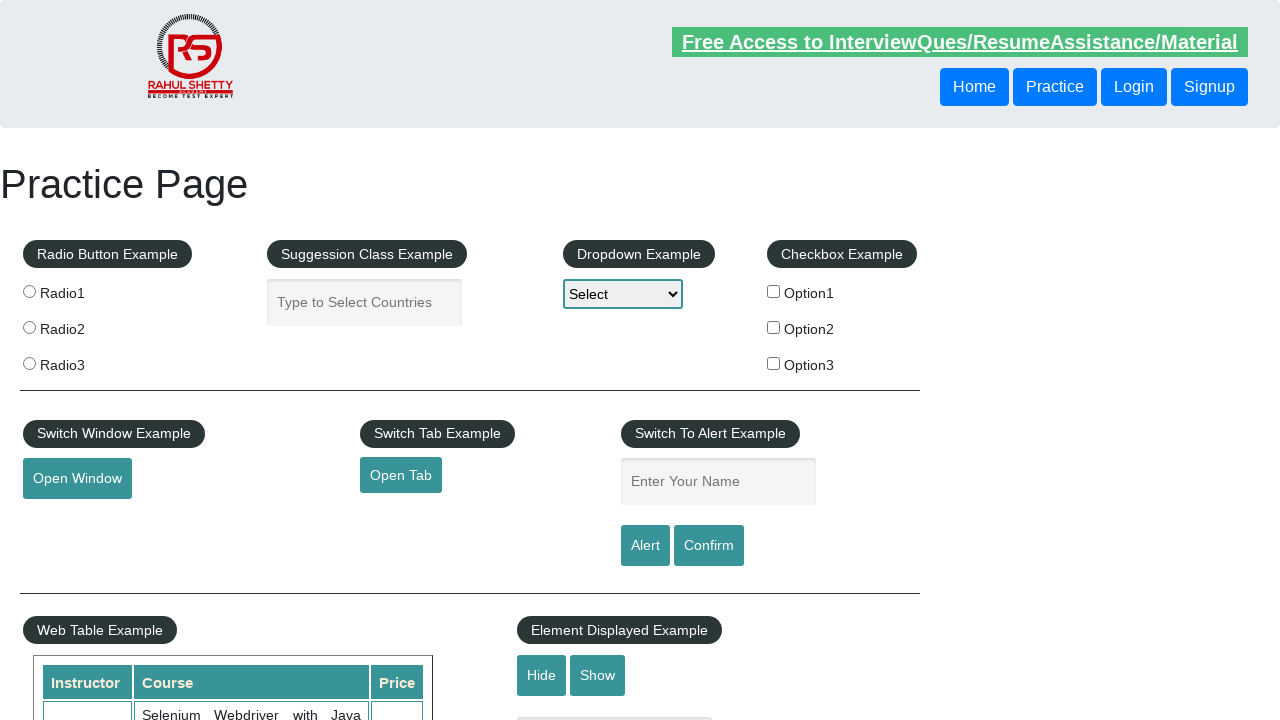

Retrieved href attribute from link 2: http://www.restapitutorial.com/
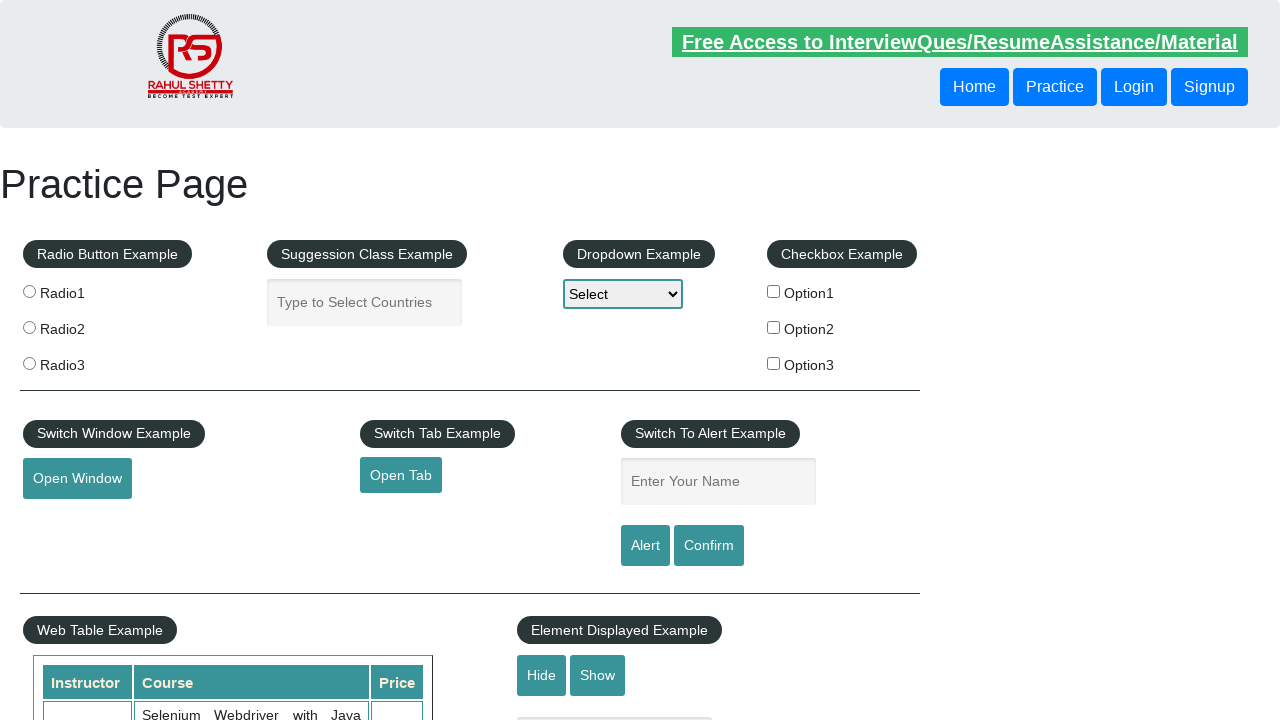

Navigated to link 2 in new tab: http://www.restapitutorial.com/
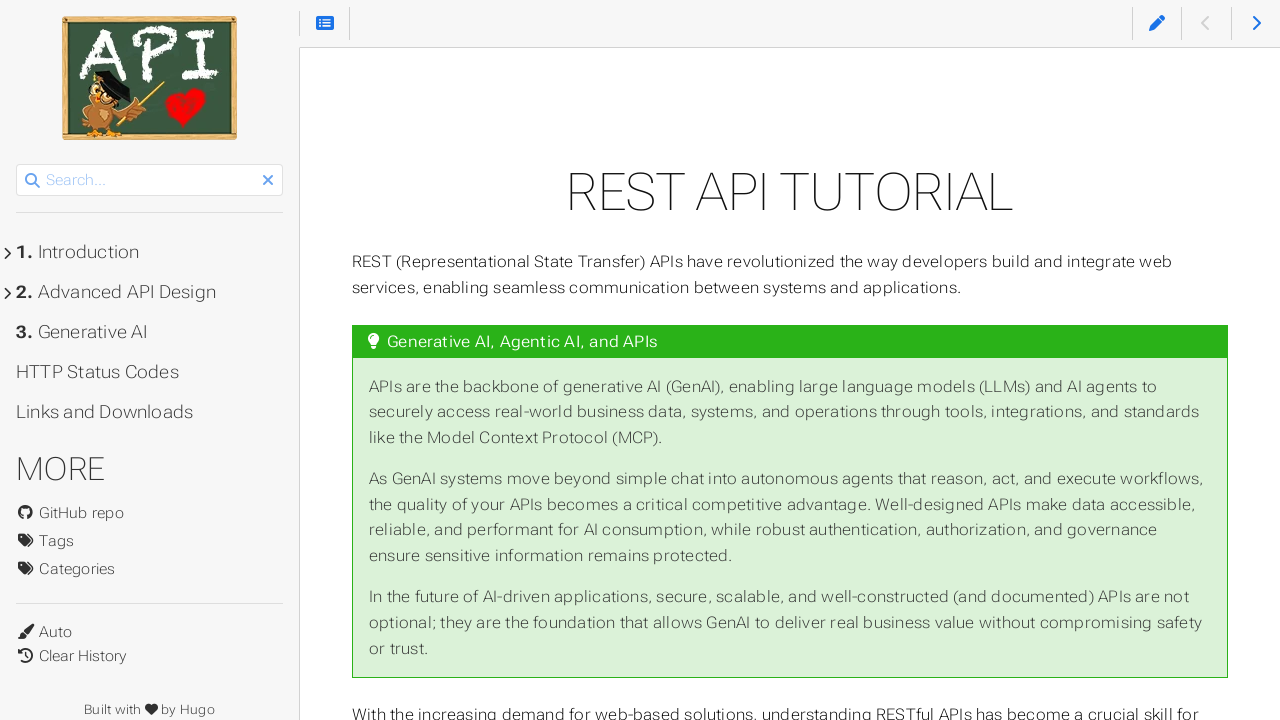

Verified link 2 page loaded successfully
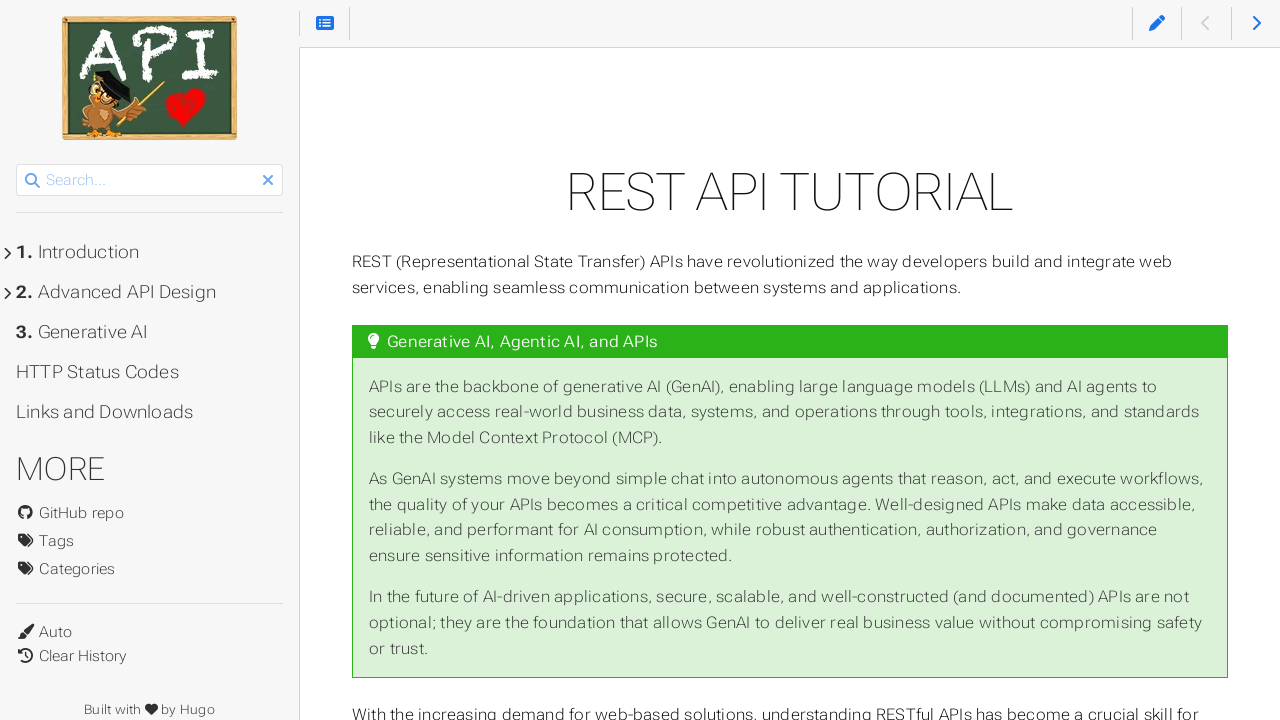

Retrieved href attribute from link 3: https://www.soapui.org/
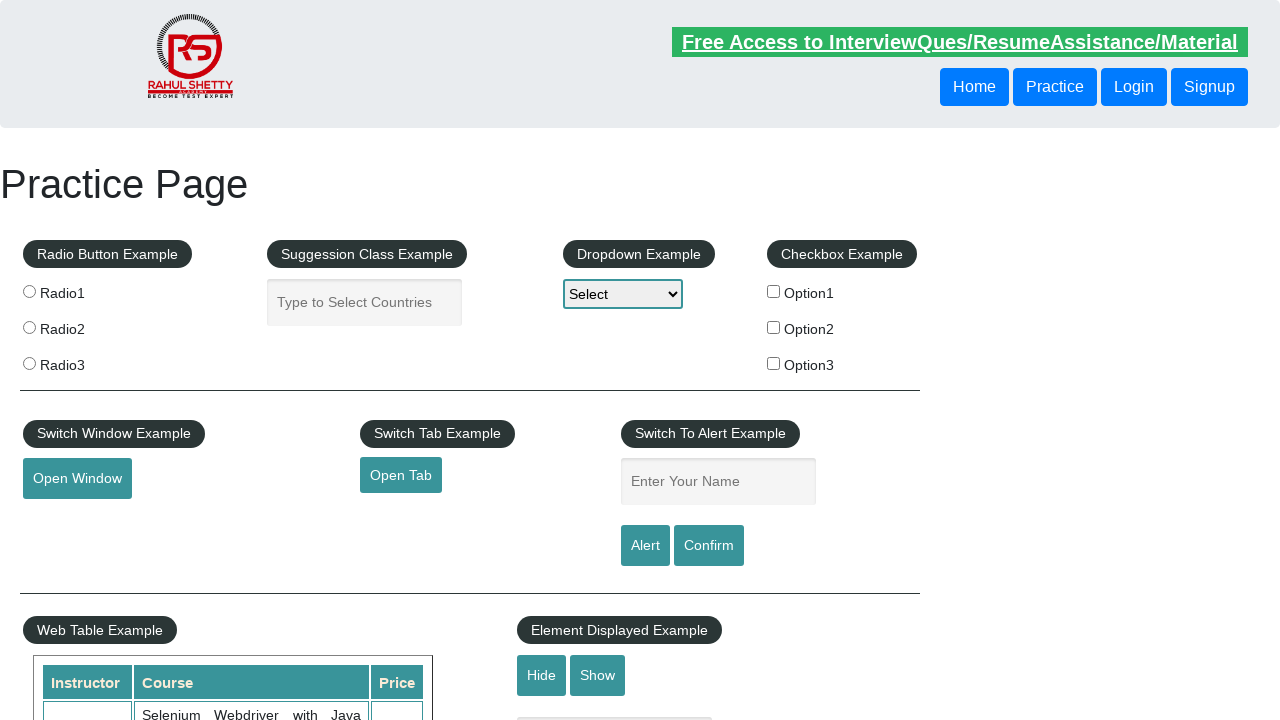

Navigated to link 3 in new tab: https://www.soapui.org/
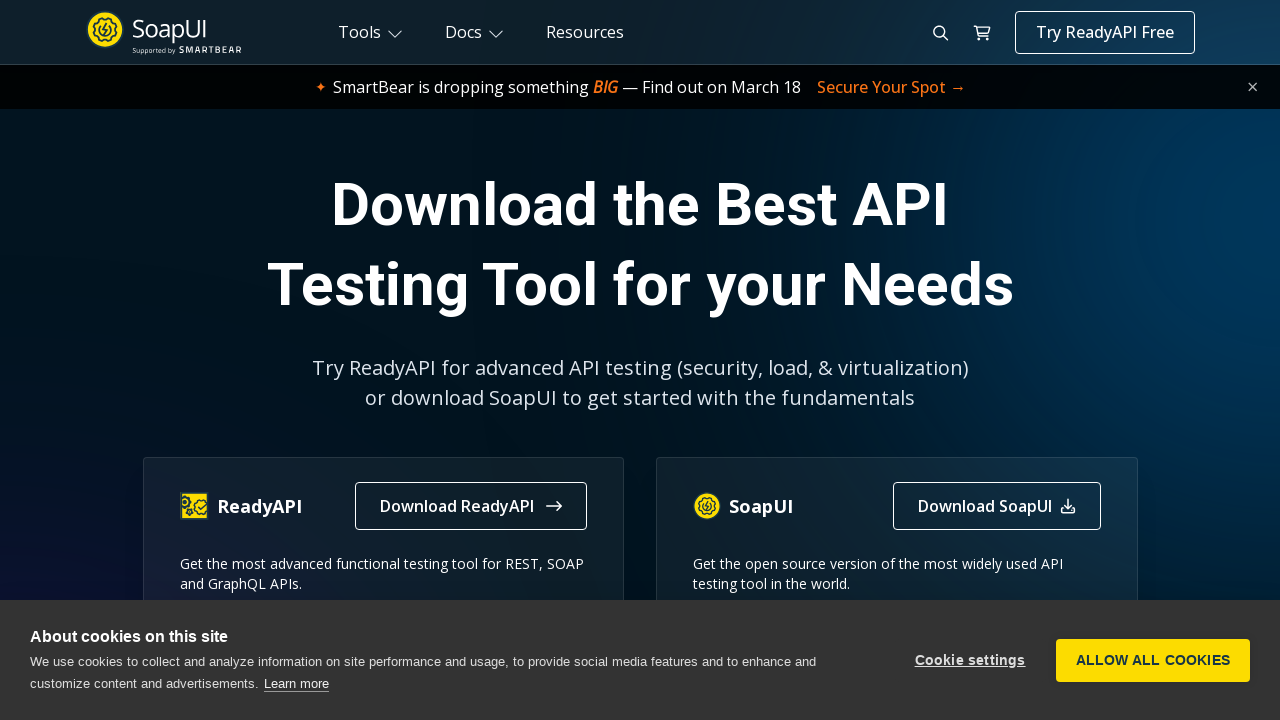

Verified link 3 page loaded successfully
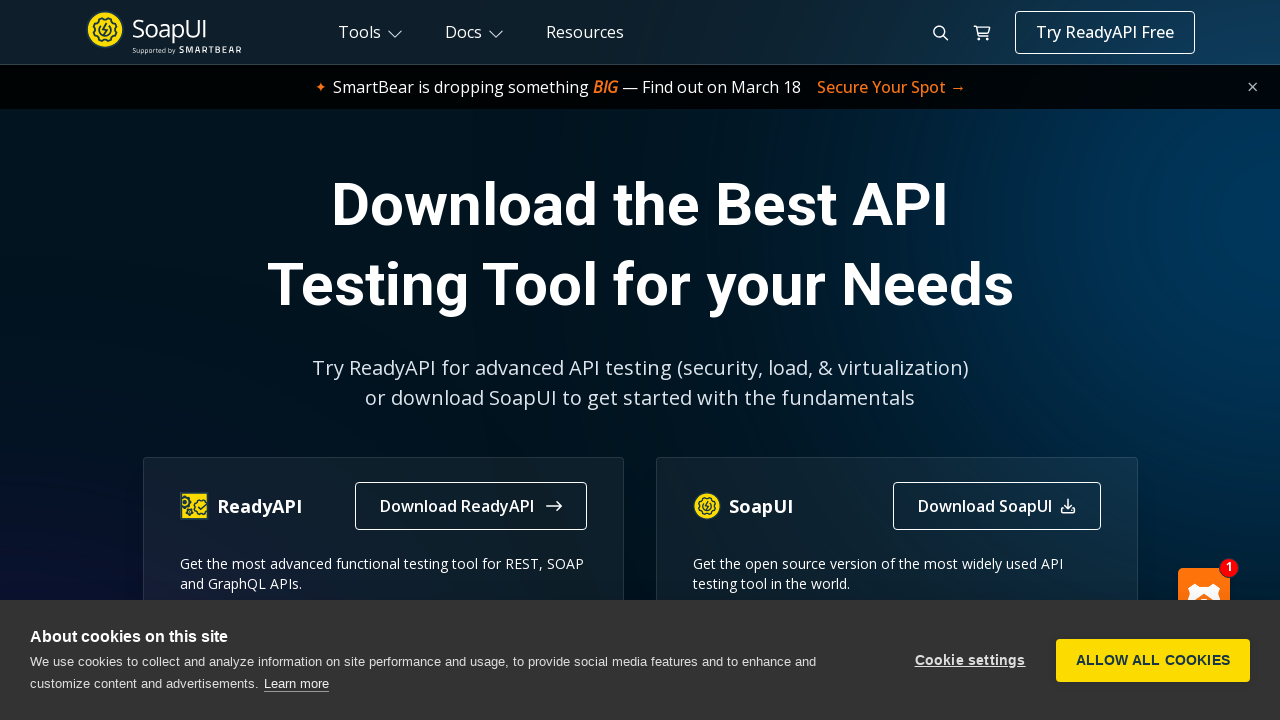

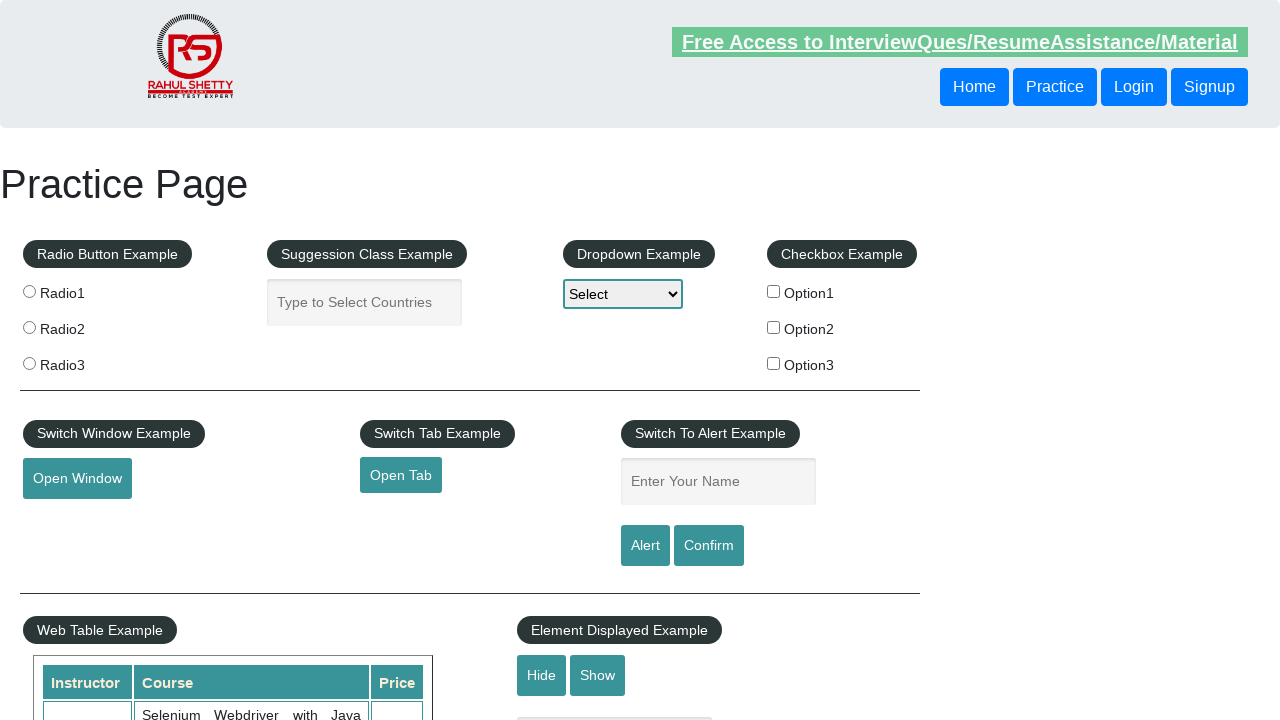